Tests scrolling using keyboard PAGE_DOWN key presses to load content on an infinite scroll page.

Starting URL: https://quotes.toscrape.com/scroll

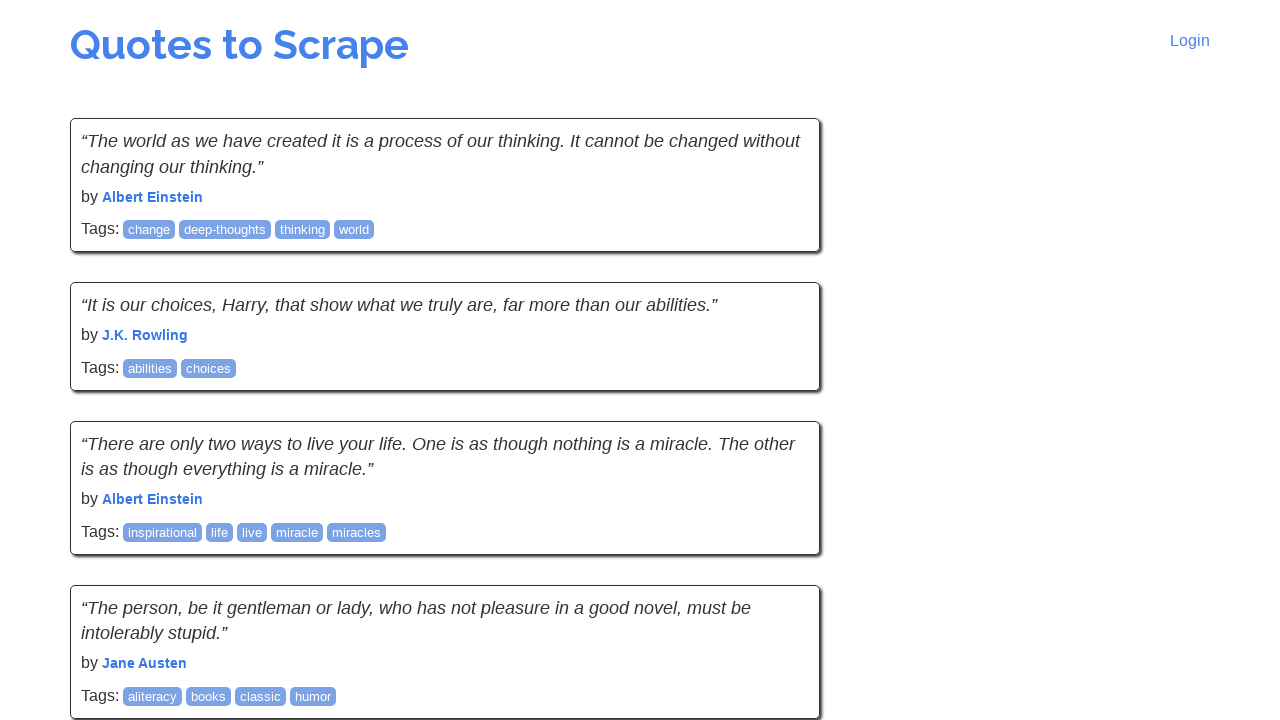

Clicked on body element to focus at (640, 360) on body
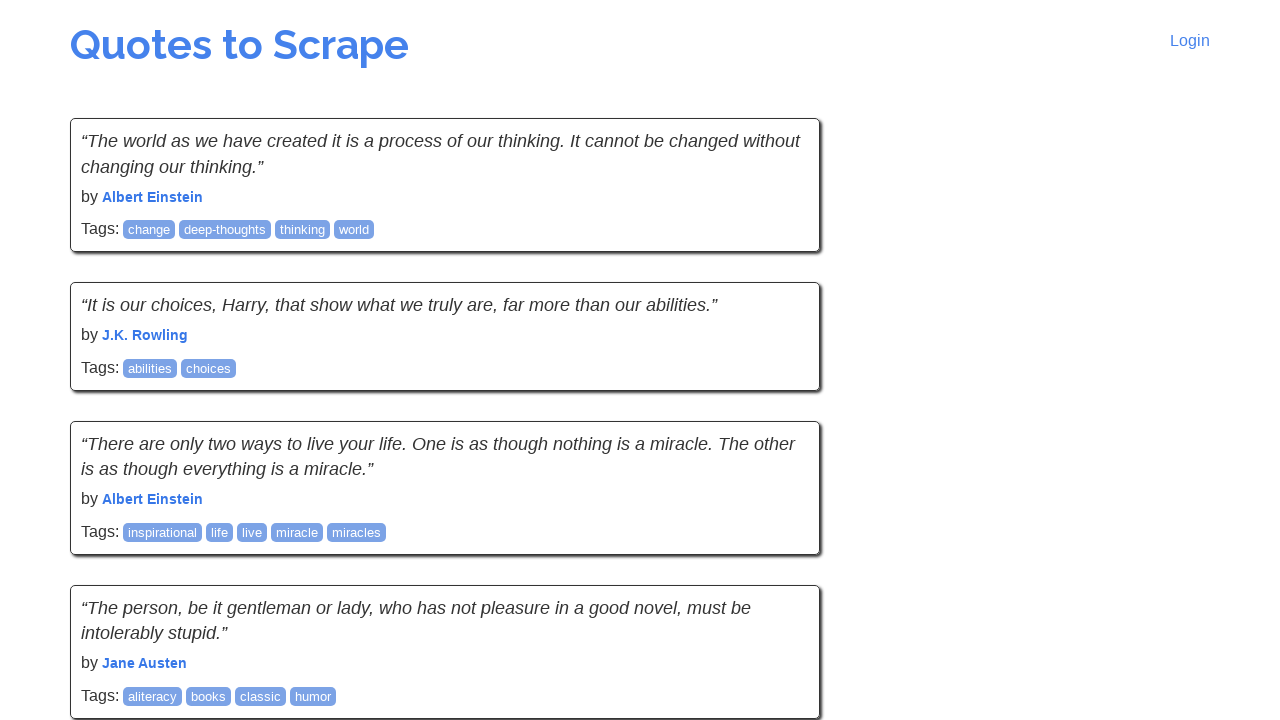

Pressed PAGE_DOWN key (iteration 1/10)
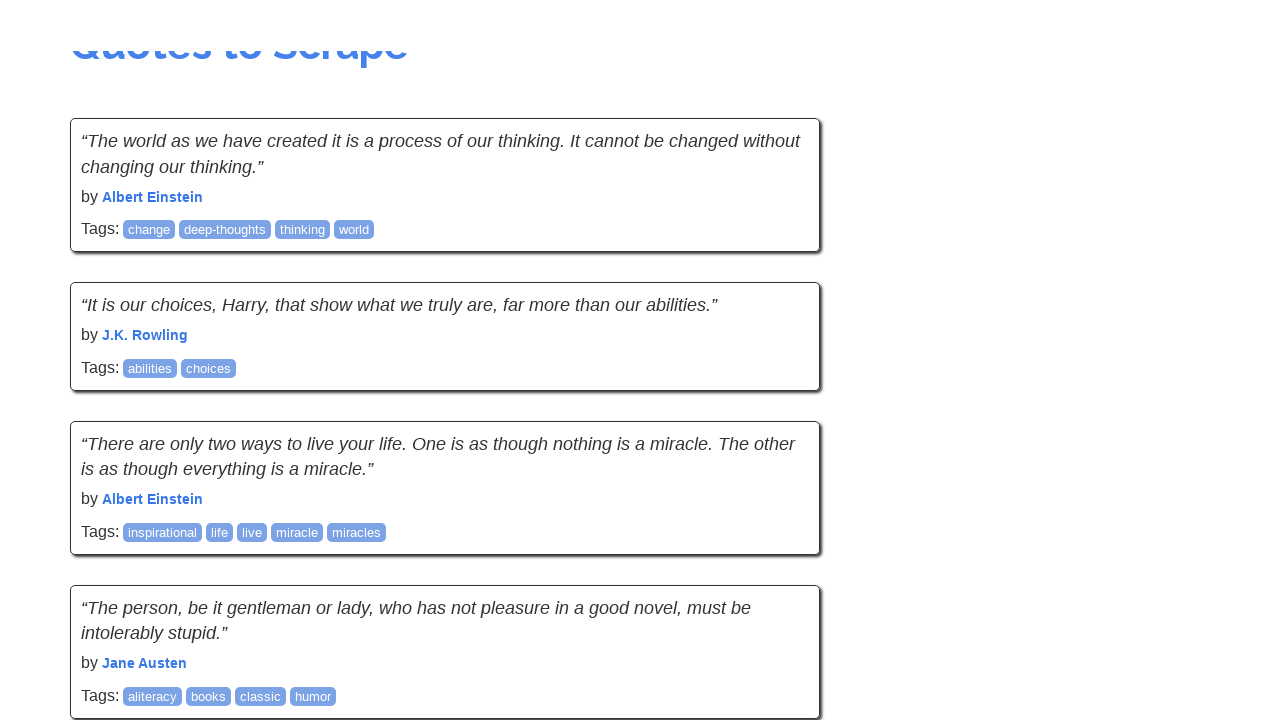

Waited 3 seconds for content to load
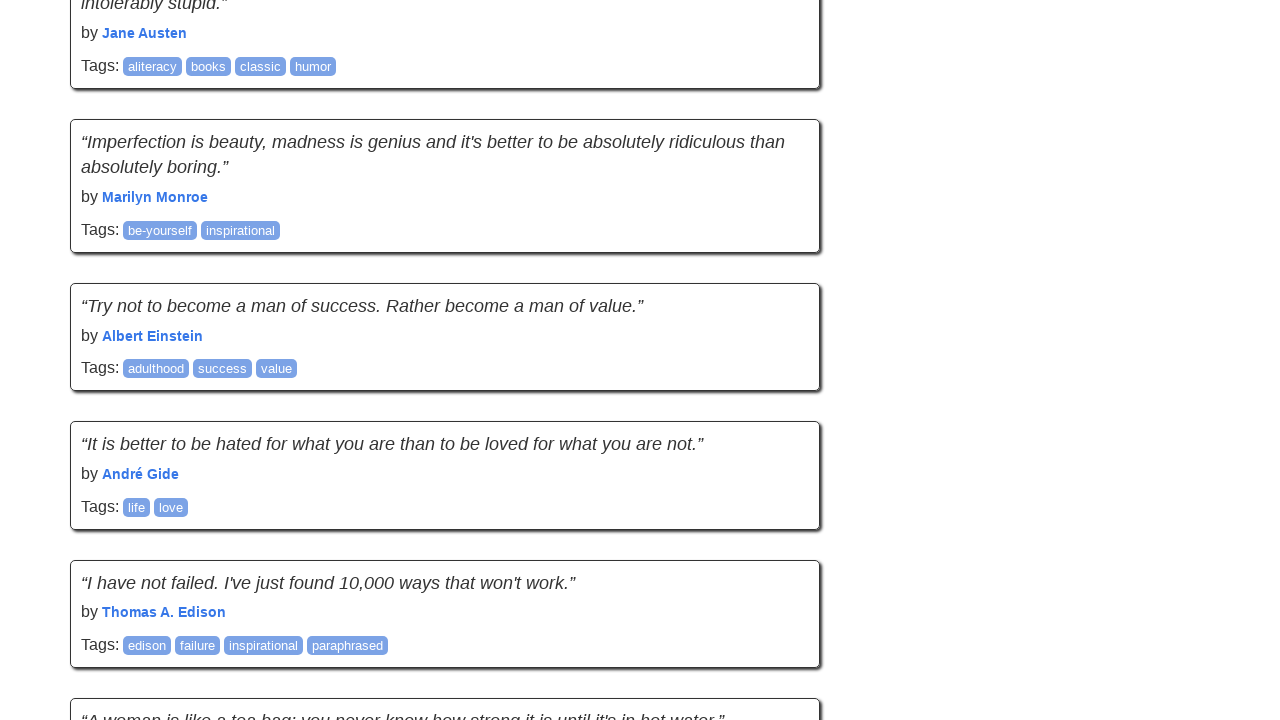

Pressed PAGE_DOWN key (iteration 2/10)
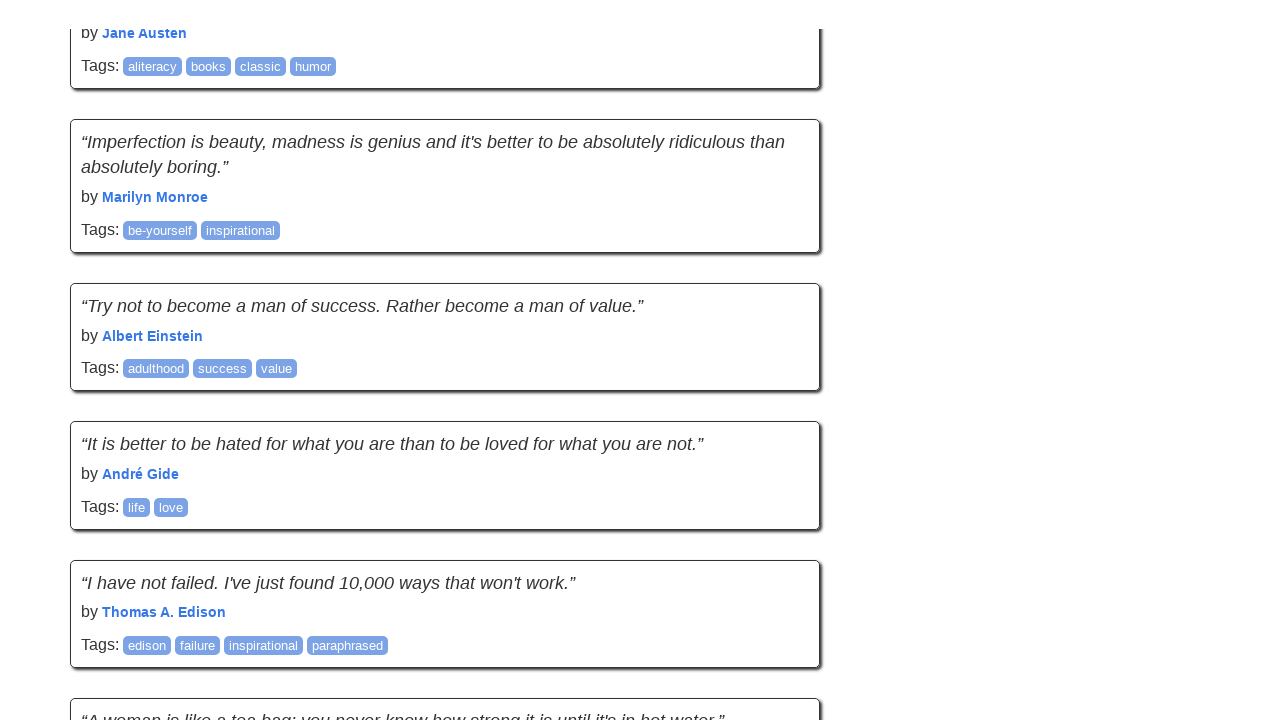

Waited 3 seconds for content to load
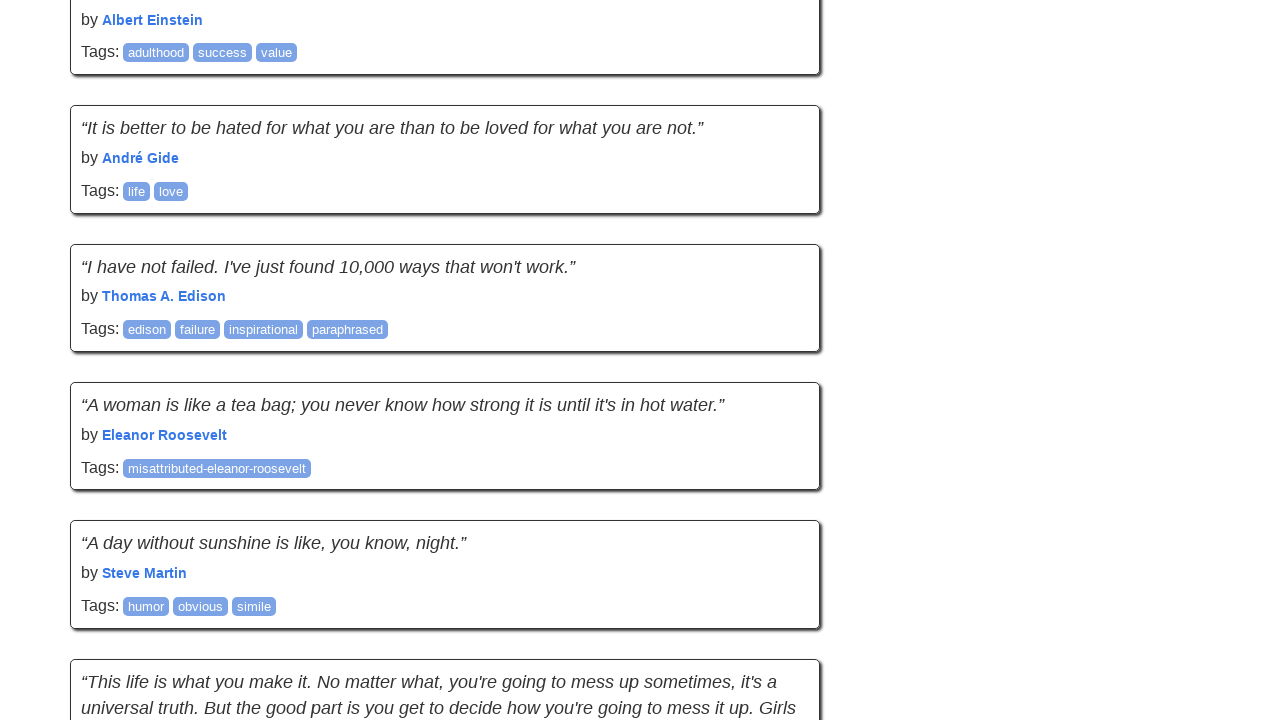

Pressed PAGE_DOWN key (iteration 3/10)
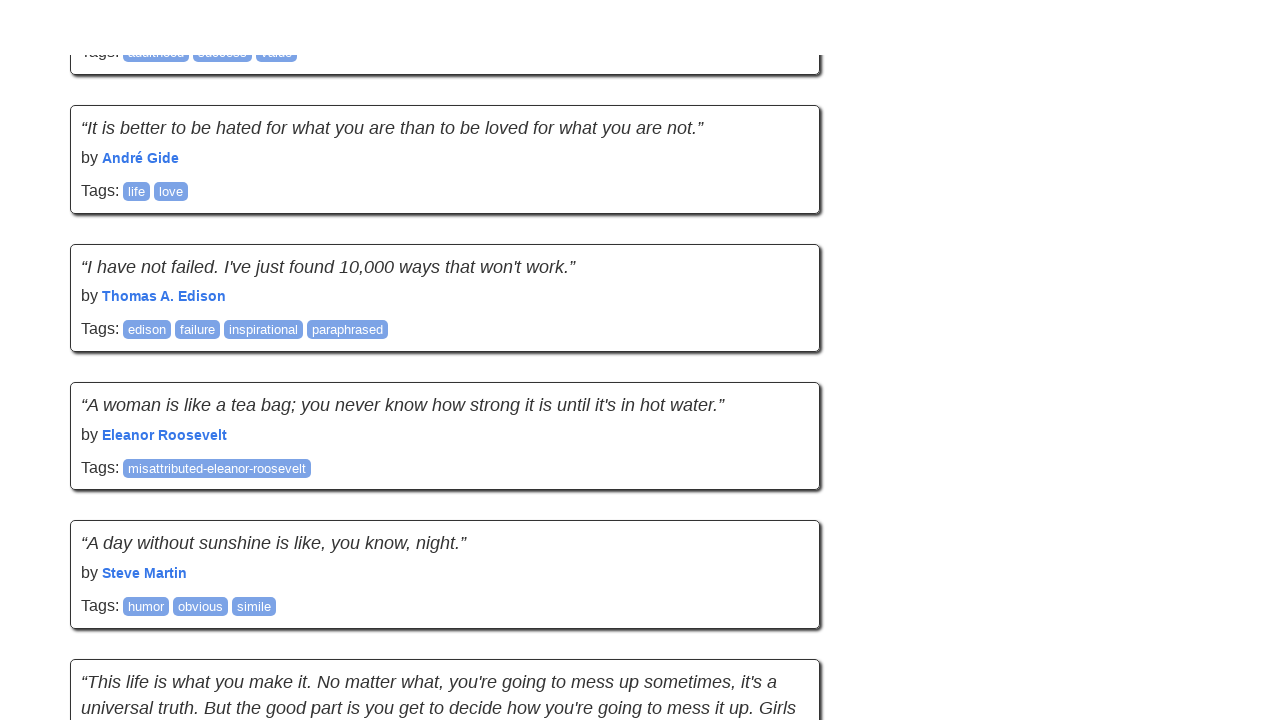

Waited 3 seconds for content to load
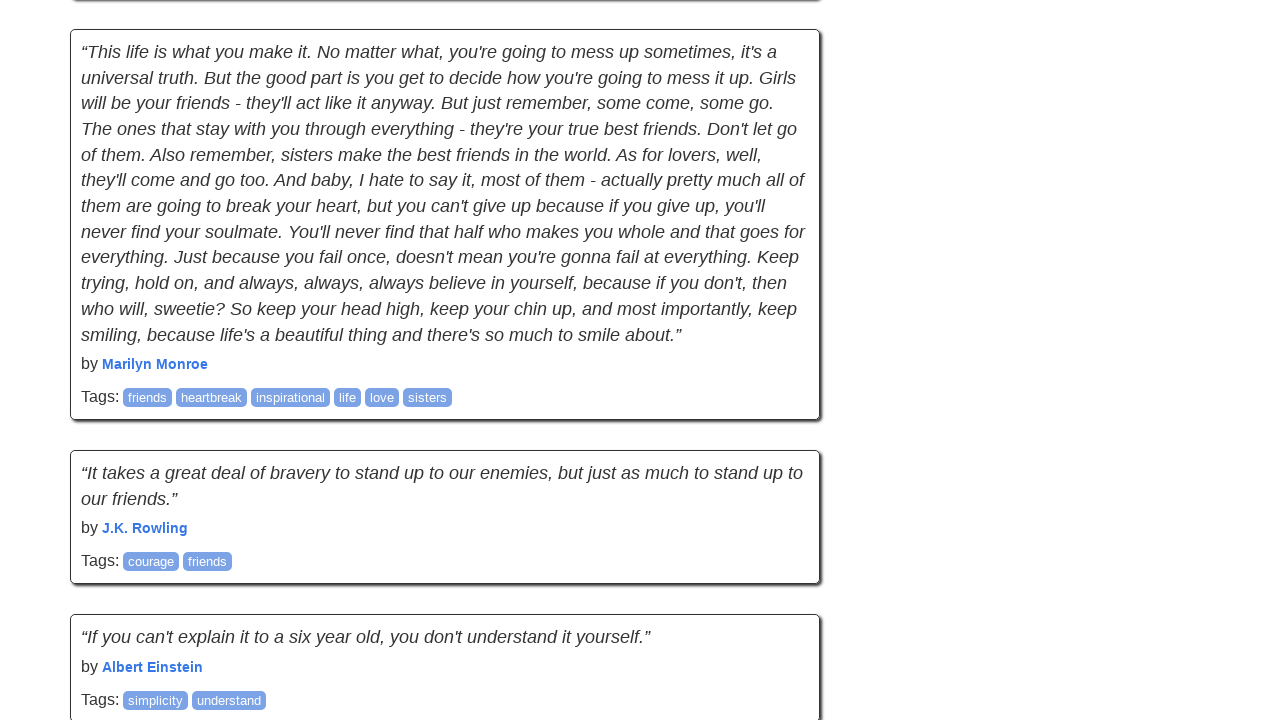

Pressed PAGE_DOWN key (iteration 4/10)
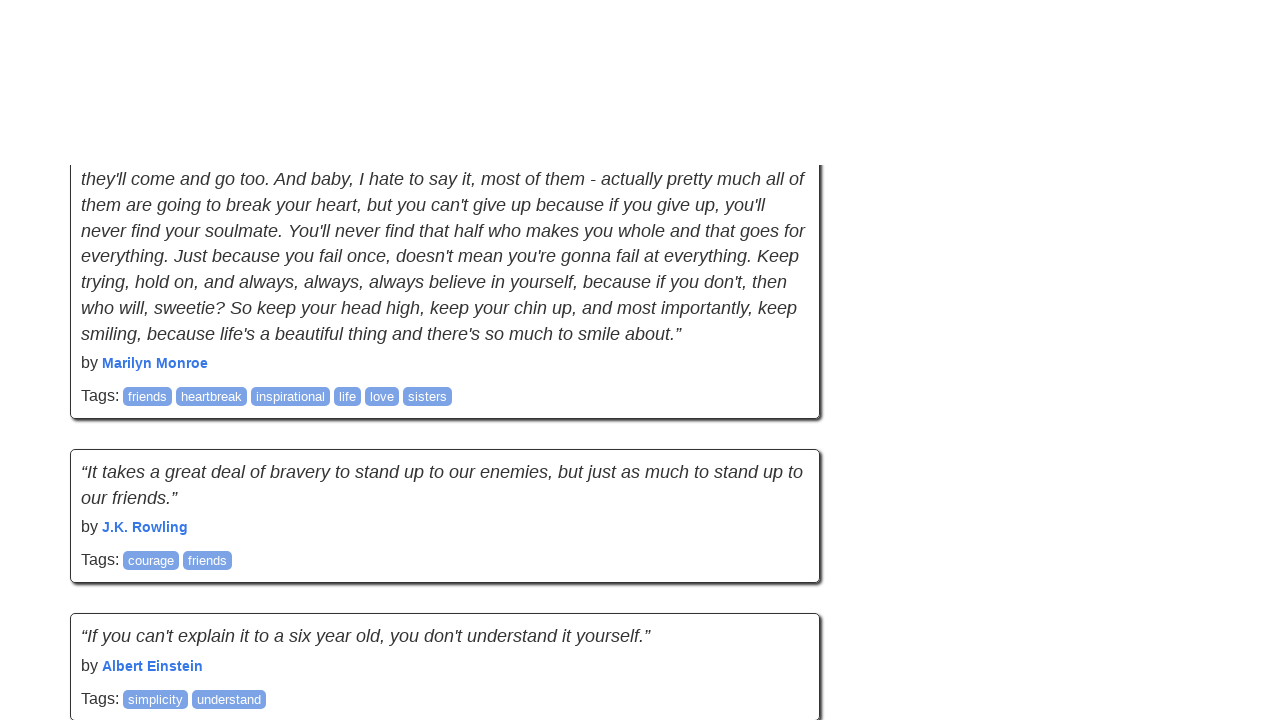

Waited 3 seconds for content to load
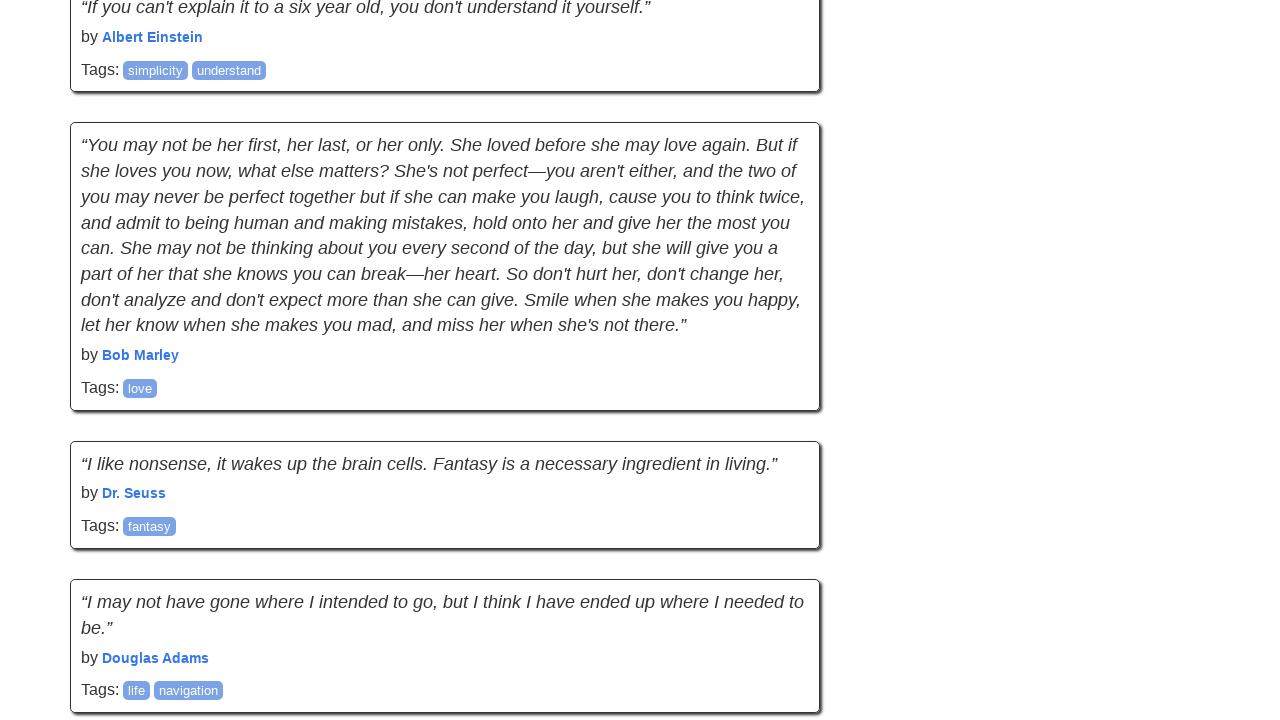

Pressed PAGE_DOWN key (iteration 5/10)
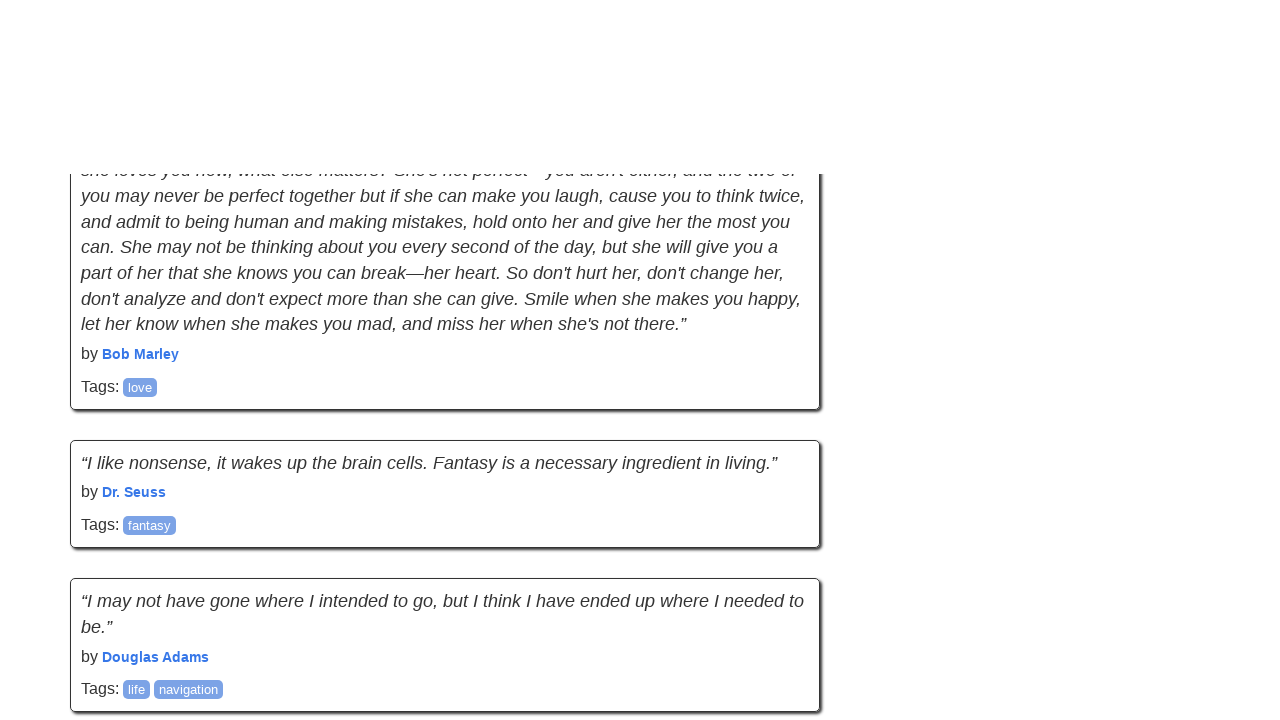

Waited 3 seconds for content to load
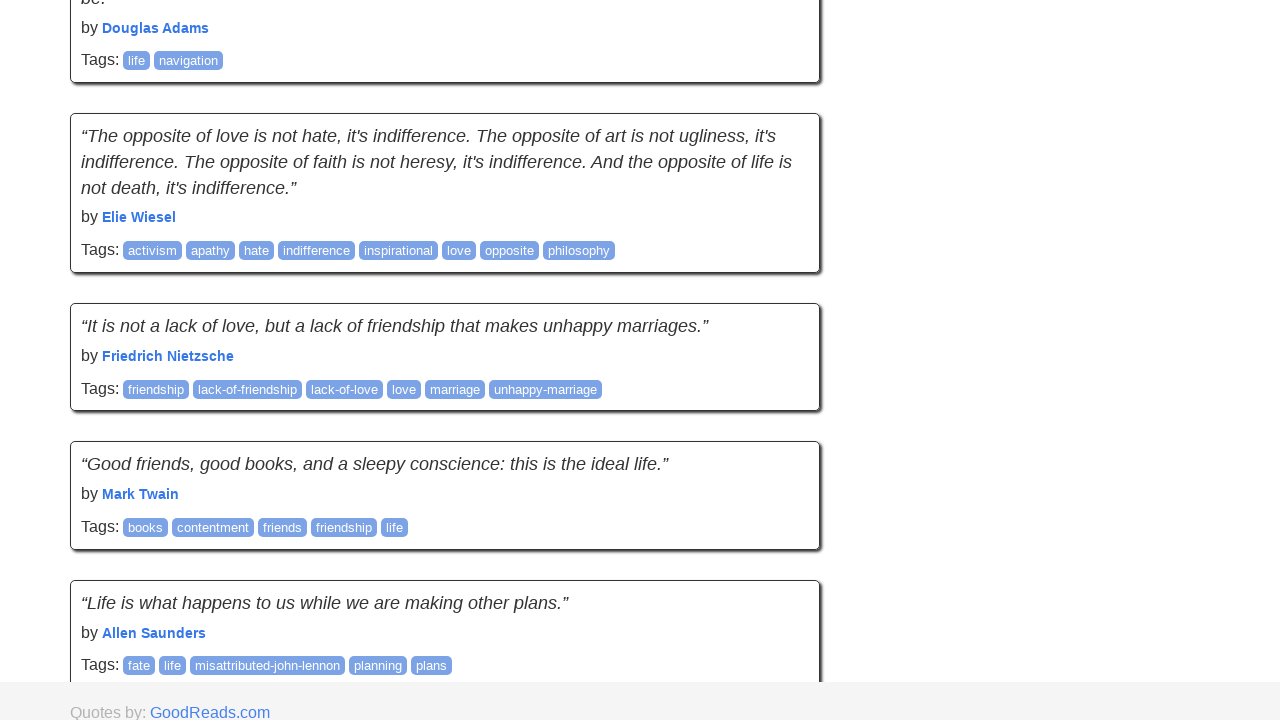

Pressed PAGE_DOWN key (iteration 6/10)
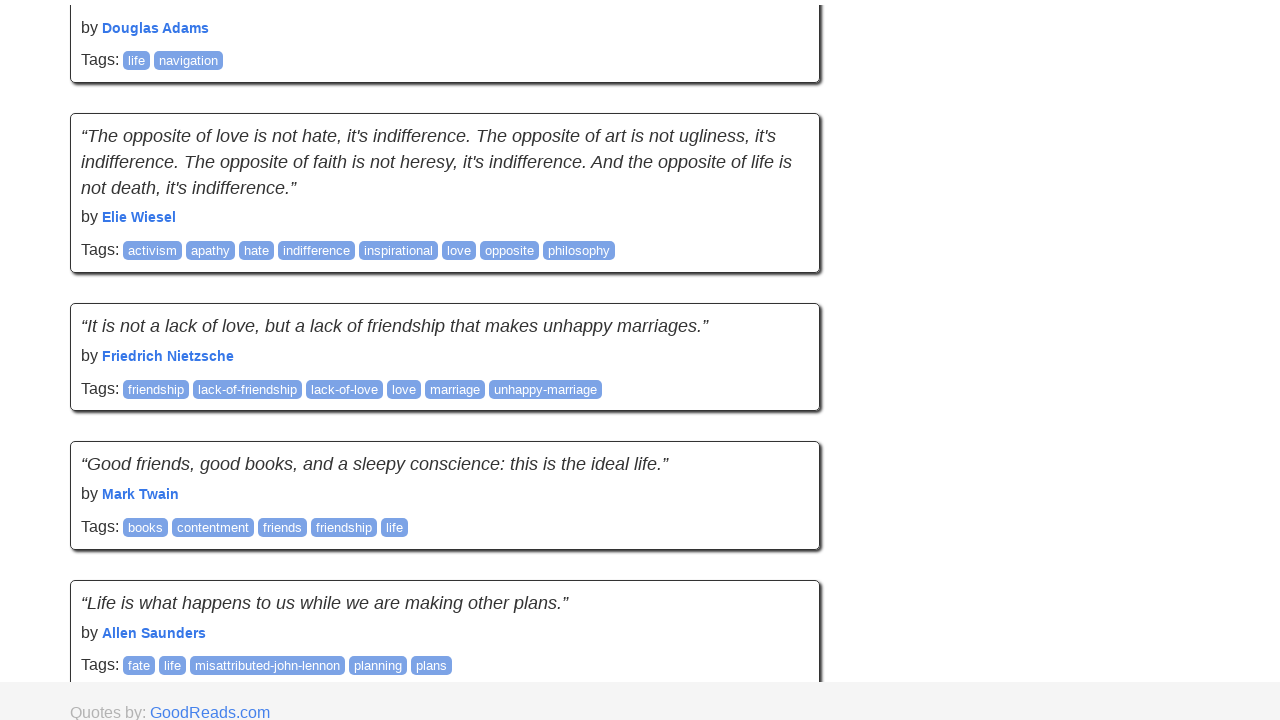

Waited 3 seconds for content to load
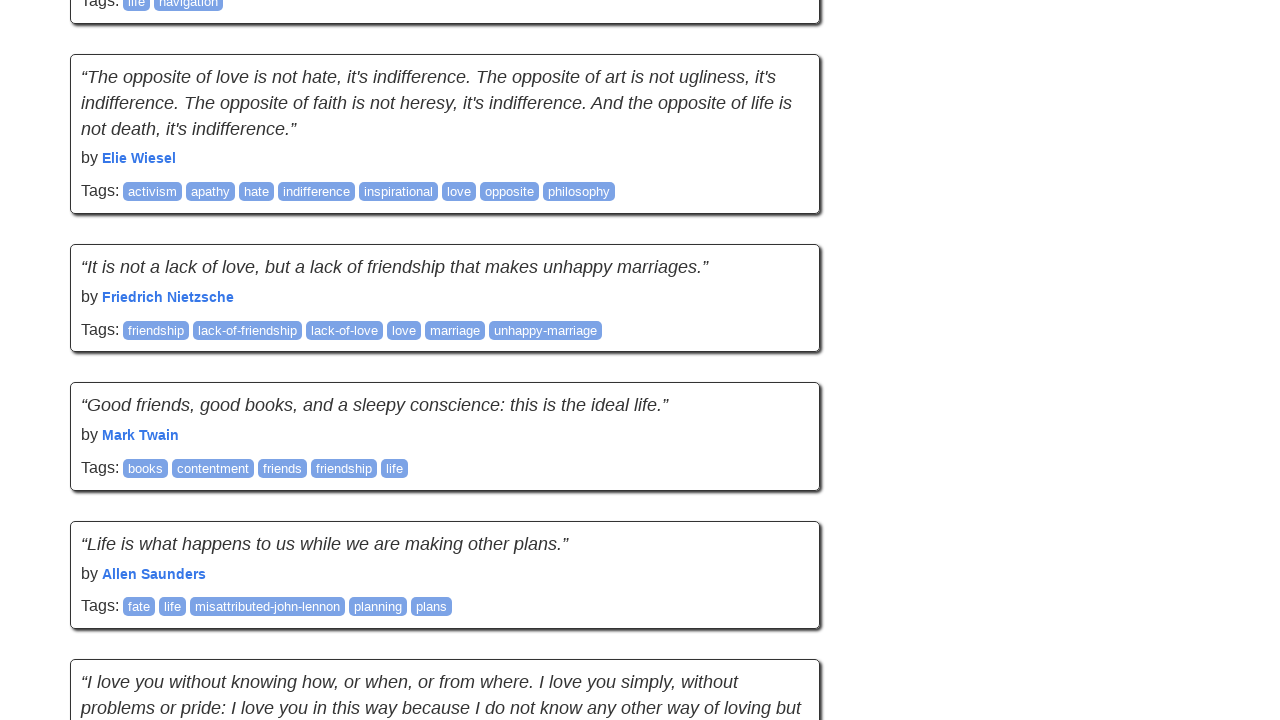

Pressed PAGE_DOWN key (iteration 7/10)
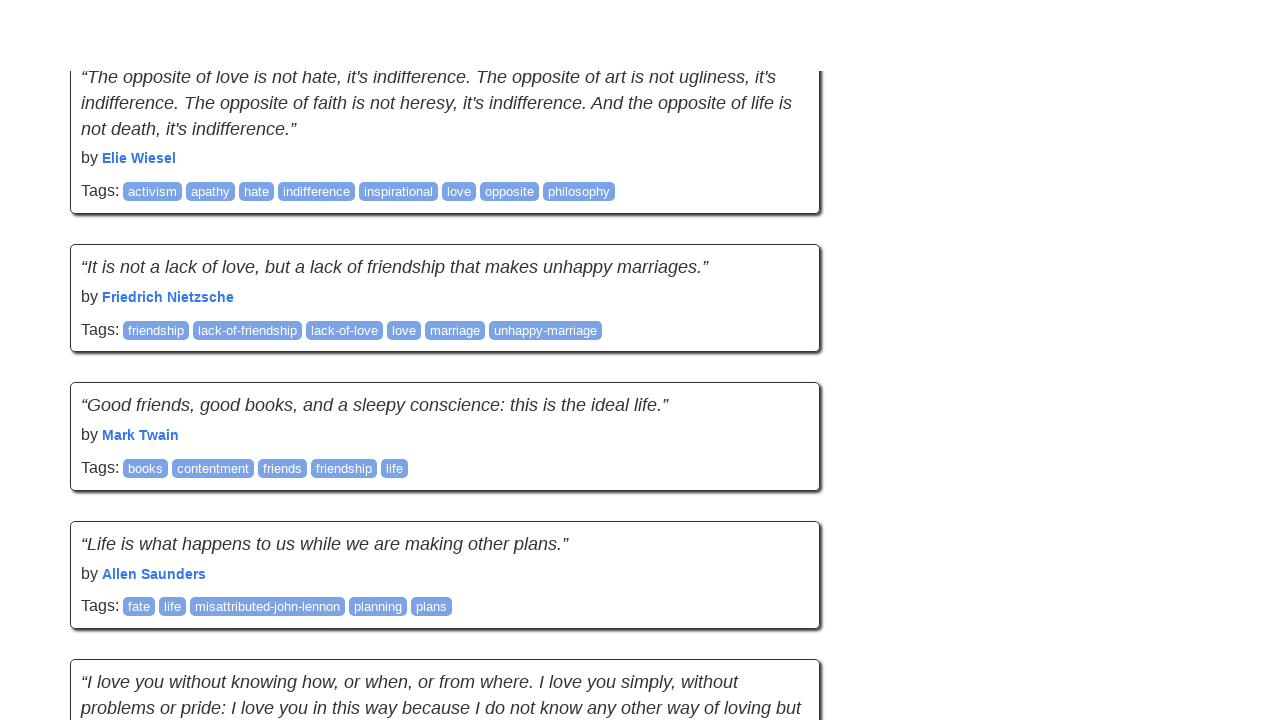

Waited 3 seconds for content to load
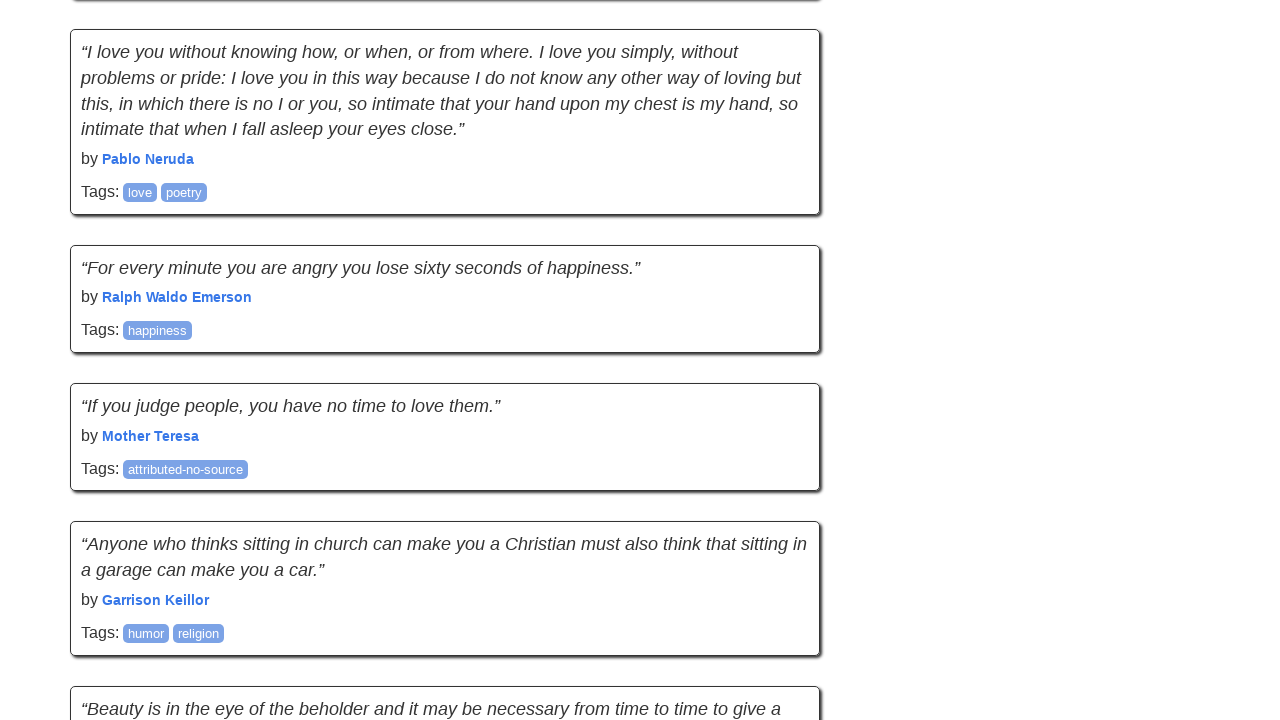

Pressed PAGE_DOWN key (iteration 8/10)
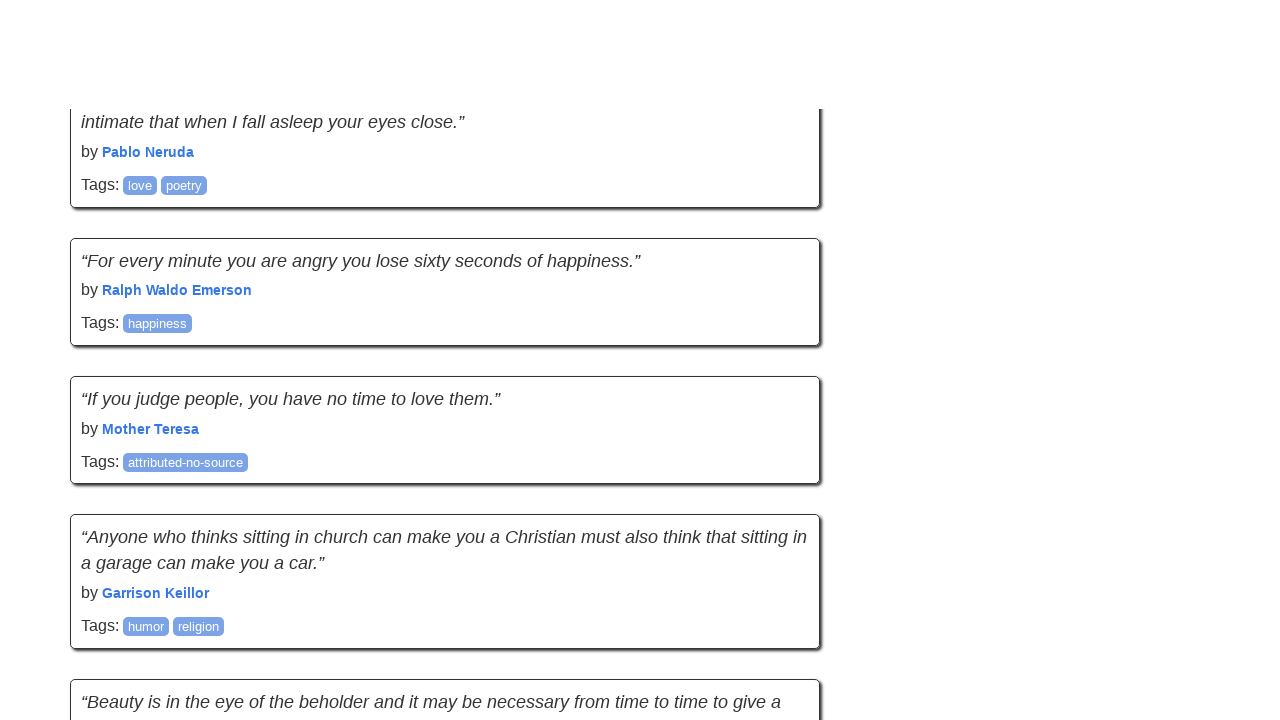

Waited 3 seconds for content to load
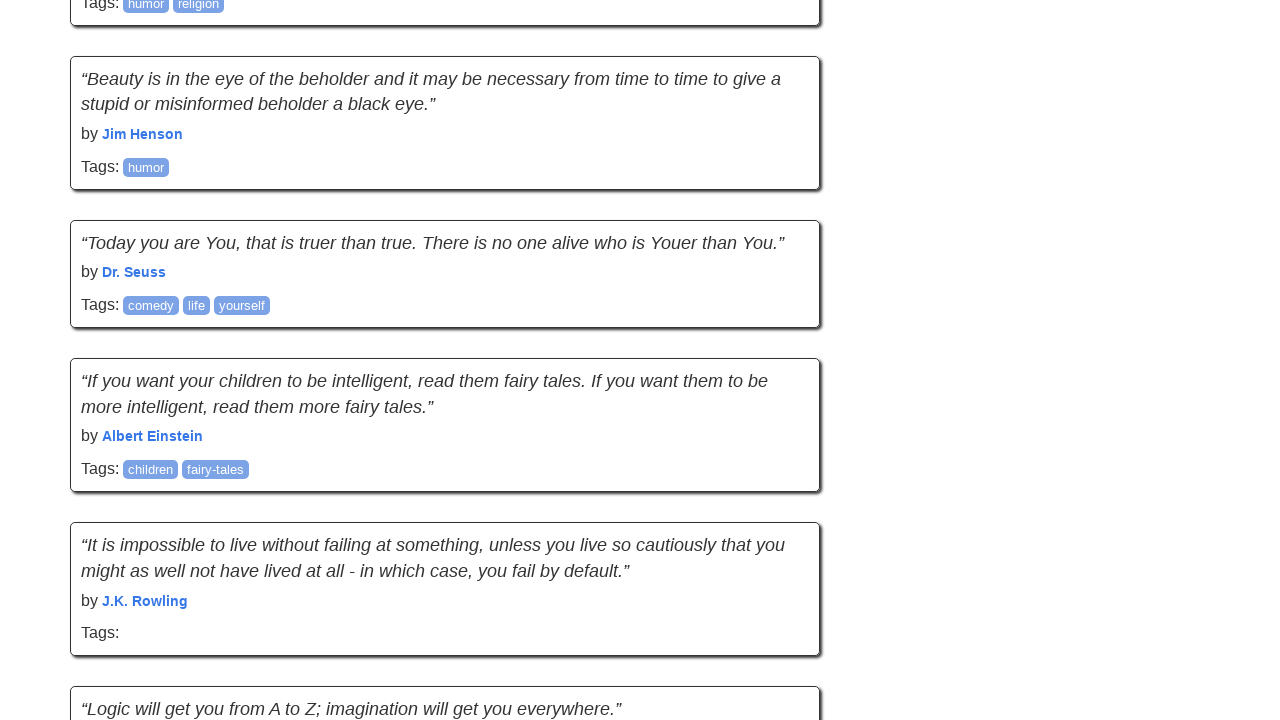

Pressed PAGE_DOWN key (iteration 9/10)
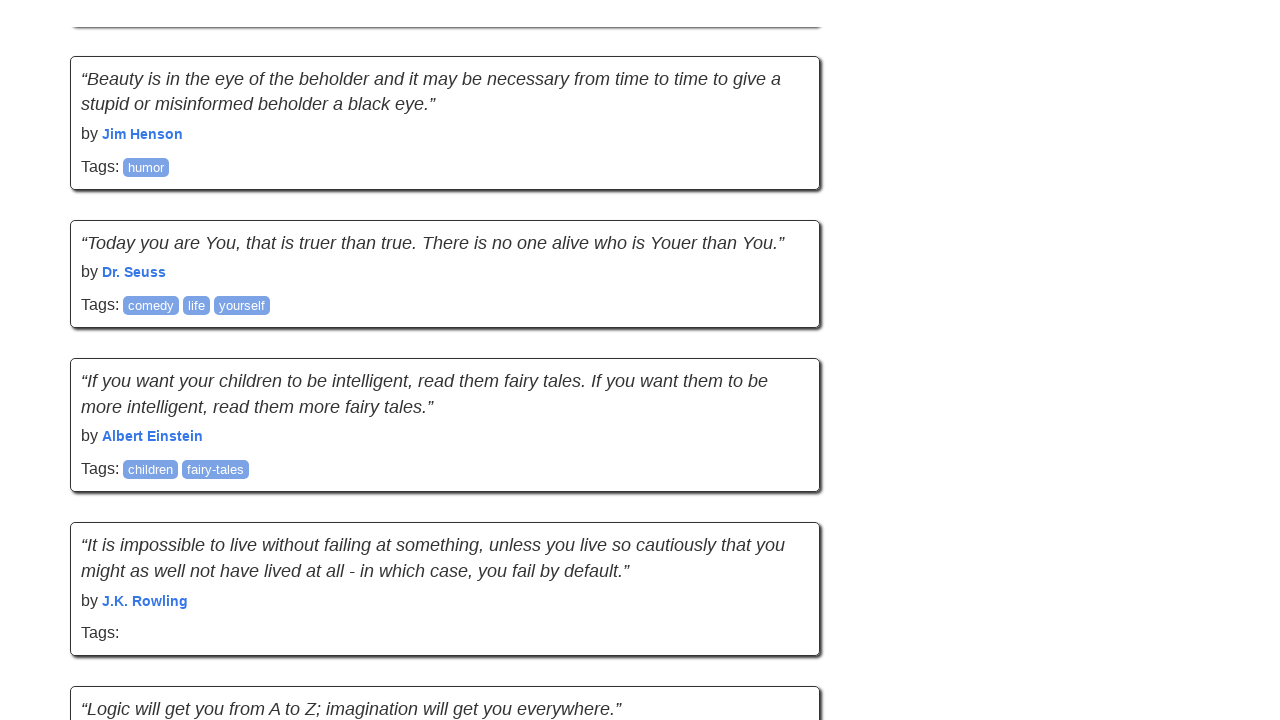

Waited 3 seconds for content to load
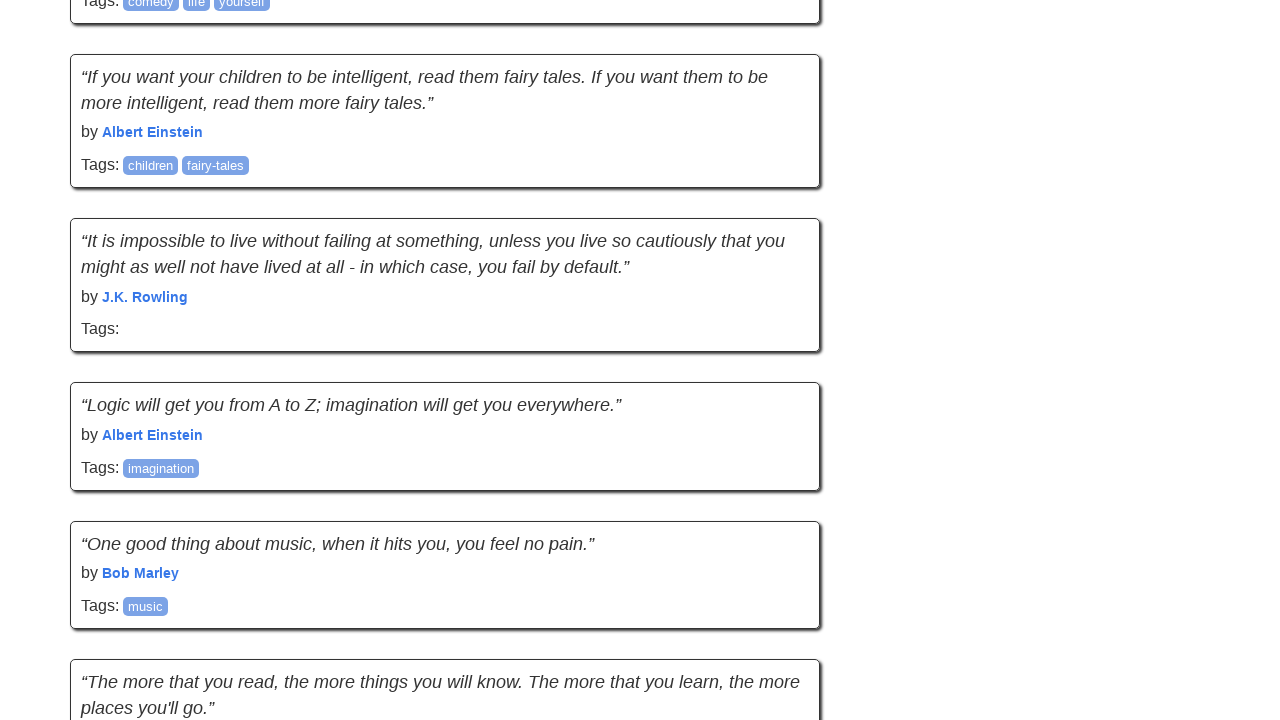

Pressed PAGE_DOWN key (iteration 10/10)
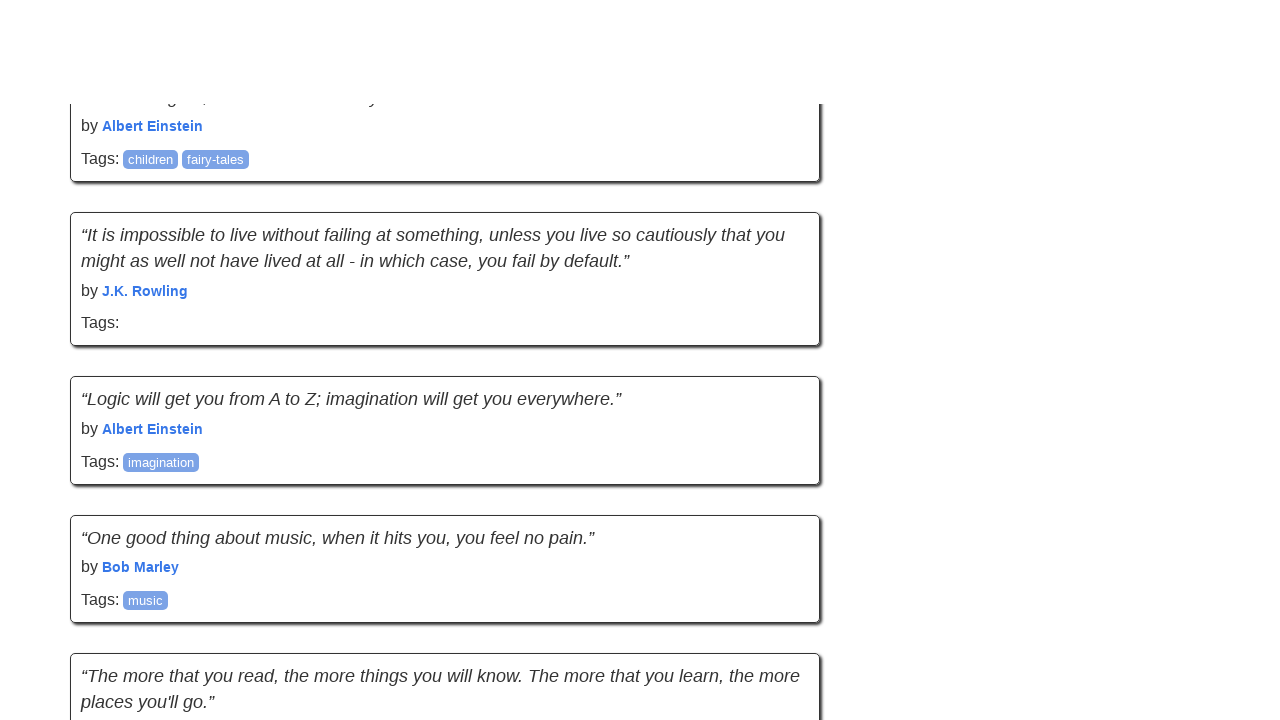

Waited 3 seconds for content to load
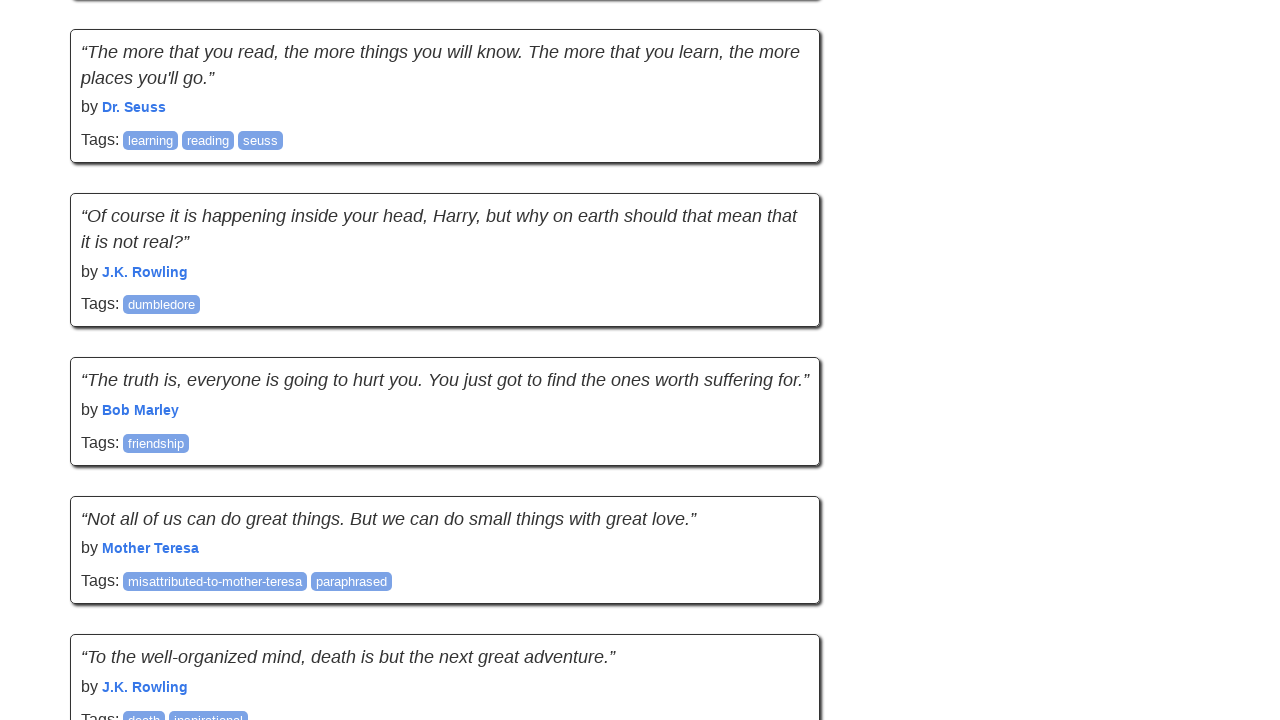

Verified that quote elements (.text) are present on the page
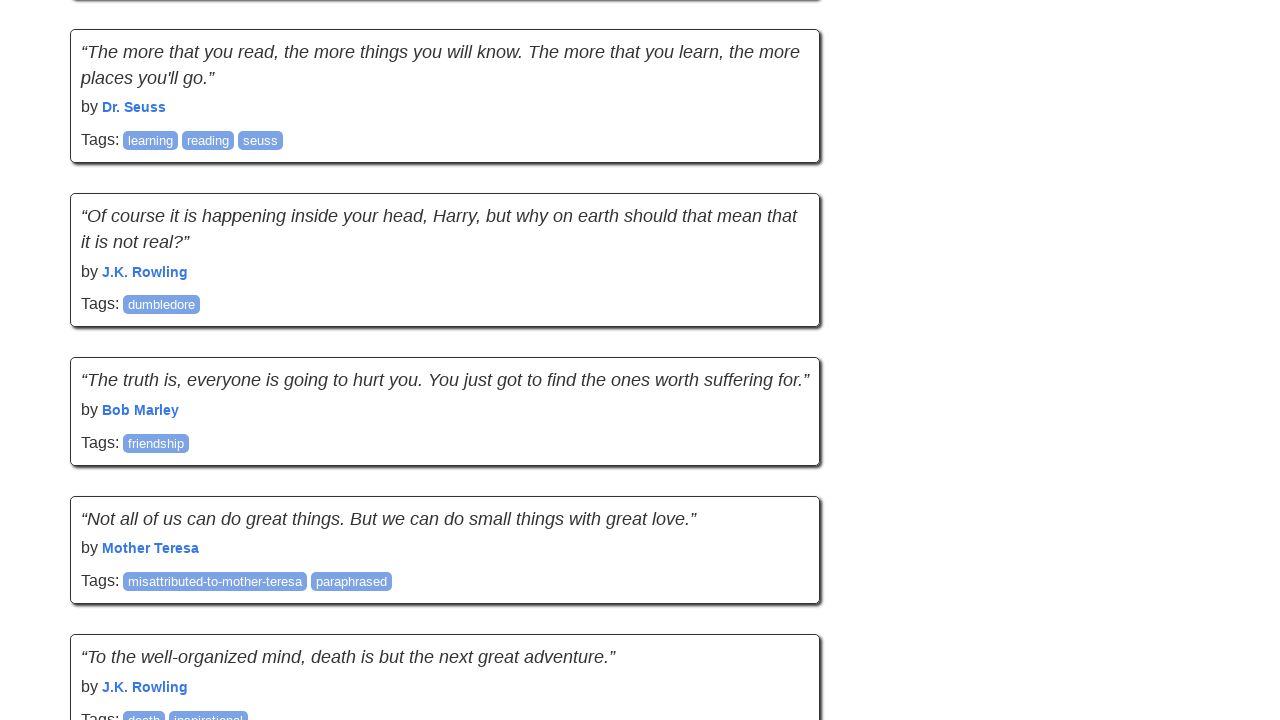

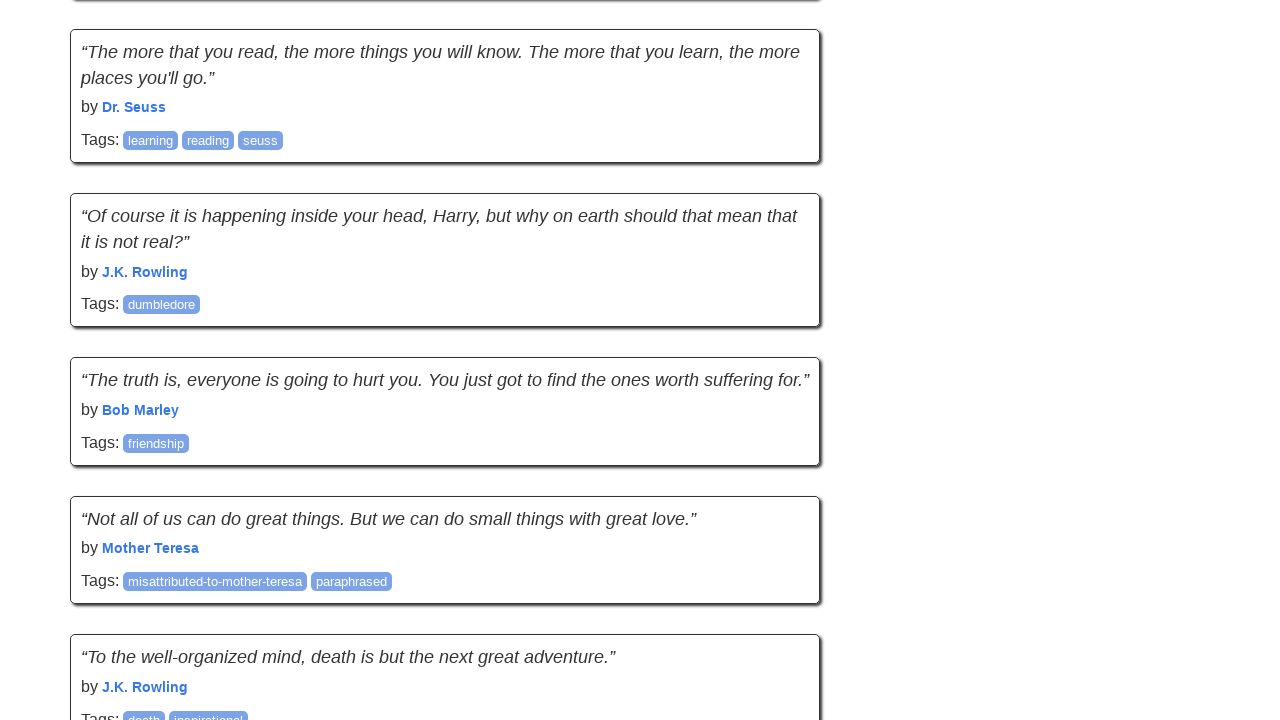